Tests explicit wait functionality by clicking a start button and waiting for a dynamically loaded "Hello World!" message to become visible

Starting URL: https://the-internet.herokuapp.com/dynamic_loading/1

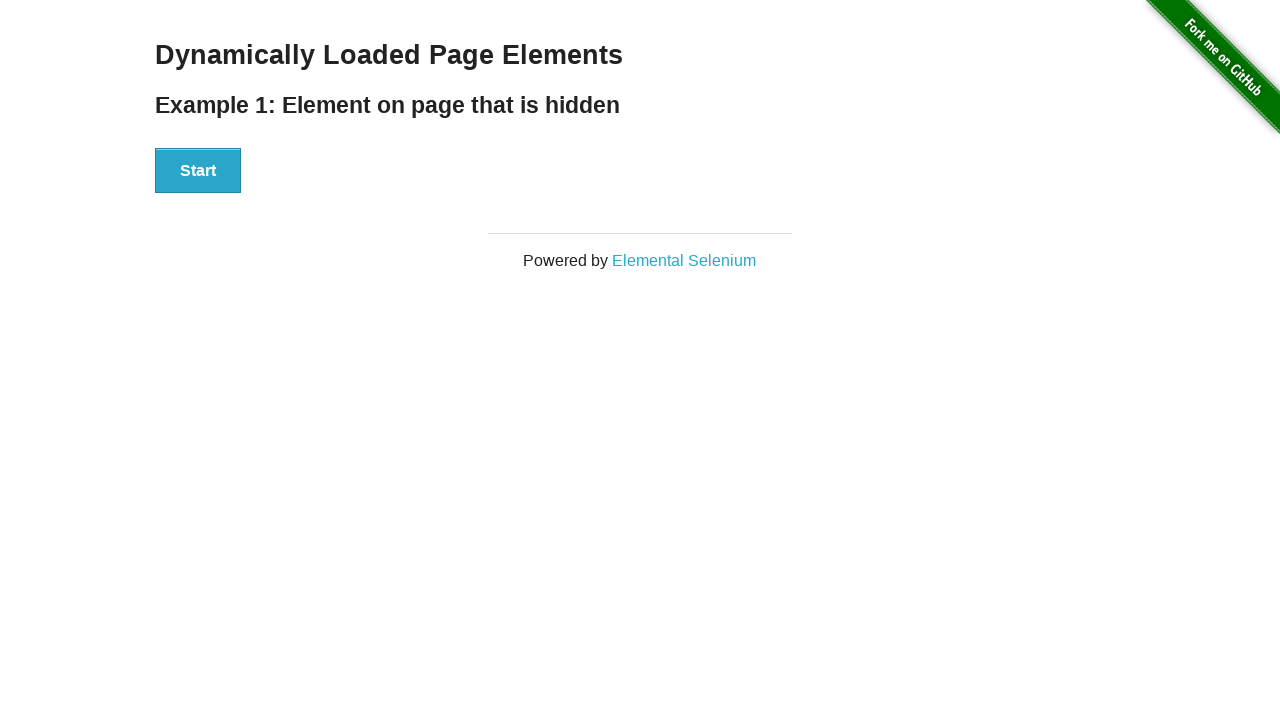

Clicked start button to initiate dynamic loading at (198, 171) on #start > button
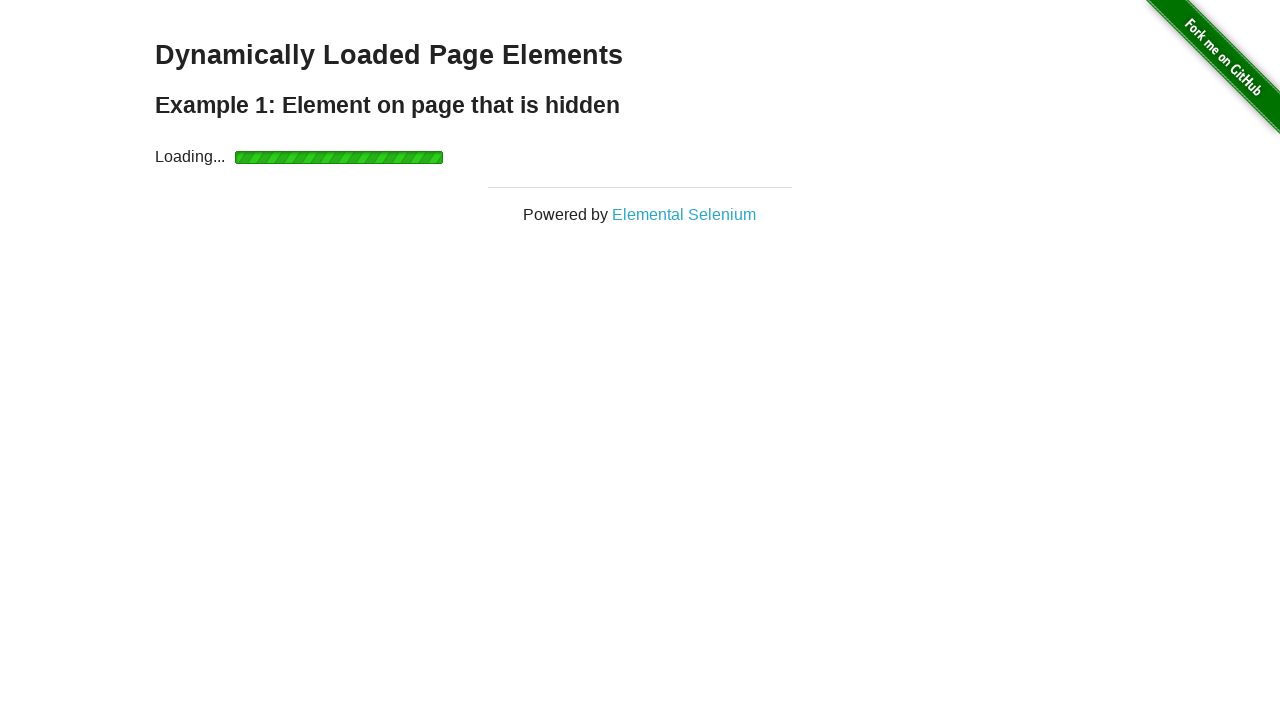

Waited for 'Hello World!' message to become visible
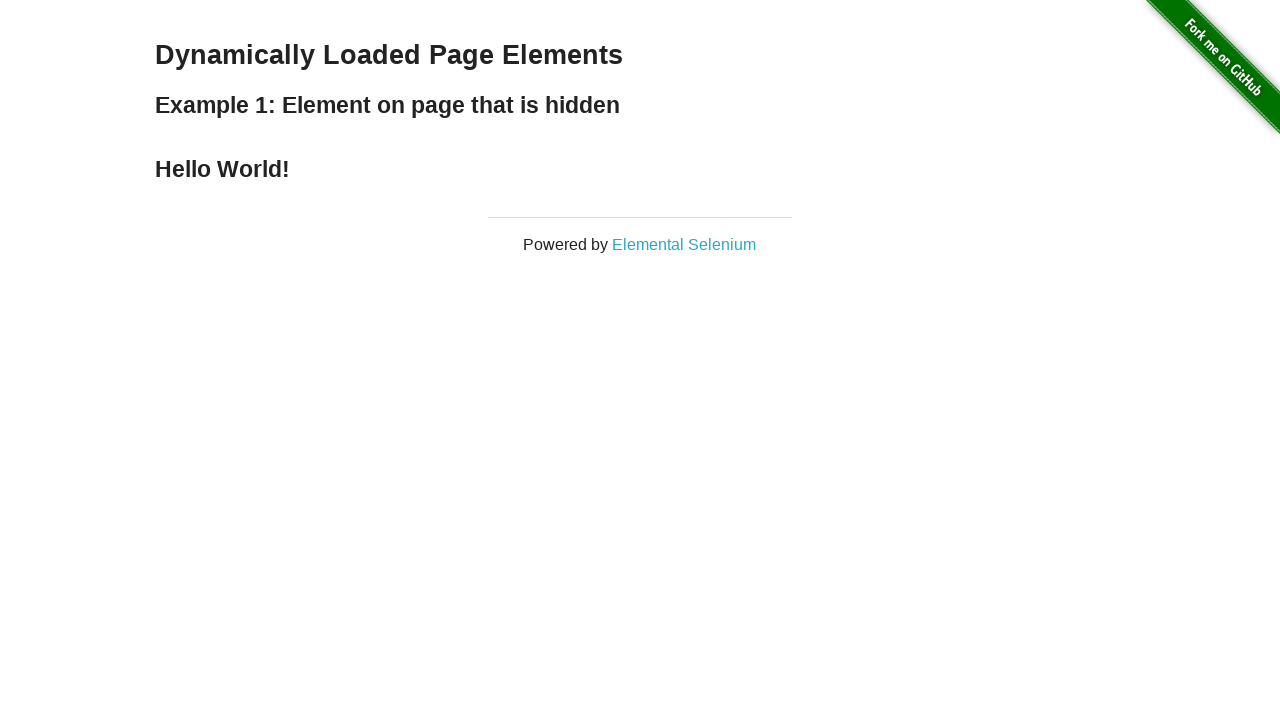

Located the 'Hello World!' element
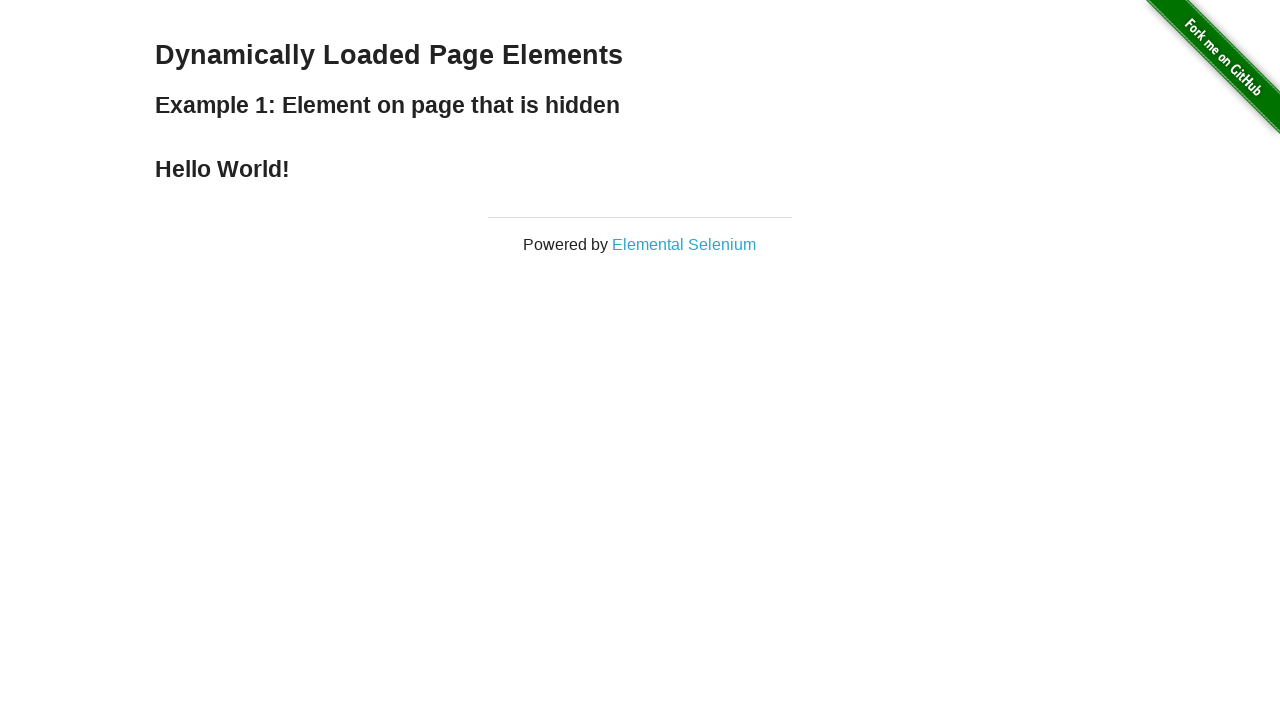

Verified 'Hello World!' text content matches expected value
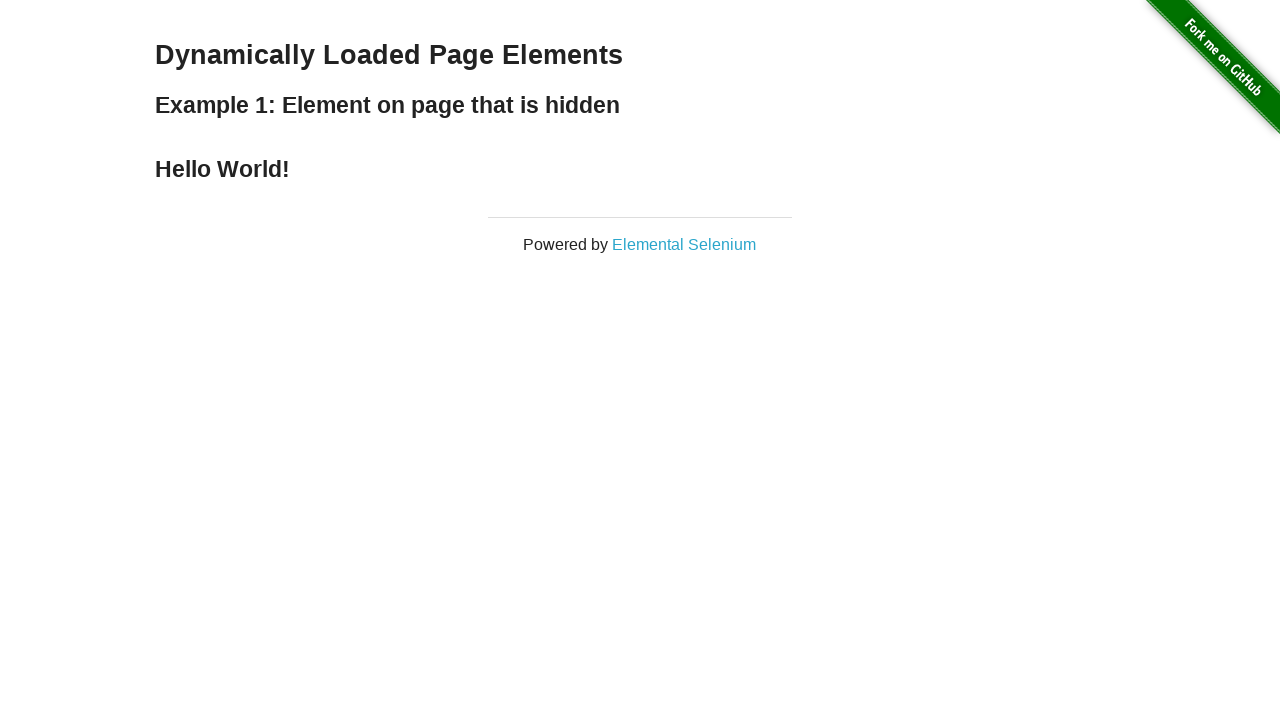

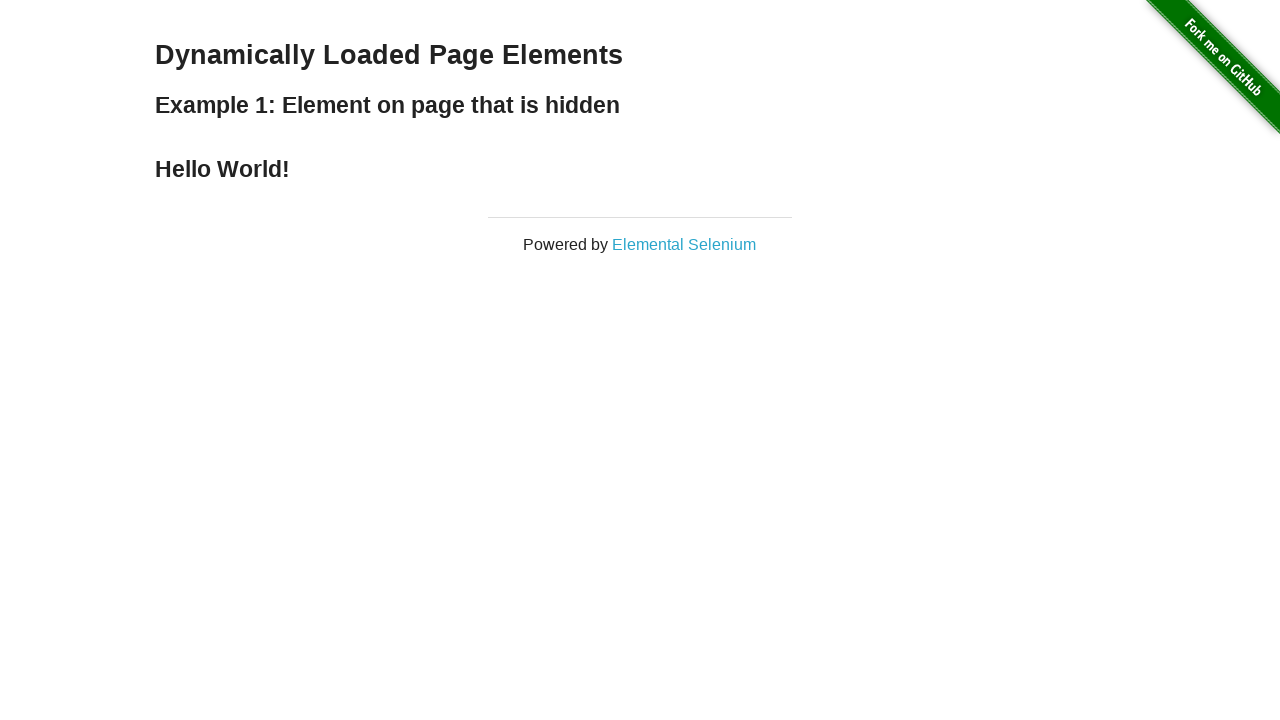